Tests drag and drop functionality by dragging an element from source to target location within an iframe

Starting URL: https://jqueryui.com/droppable/

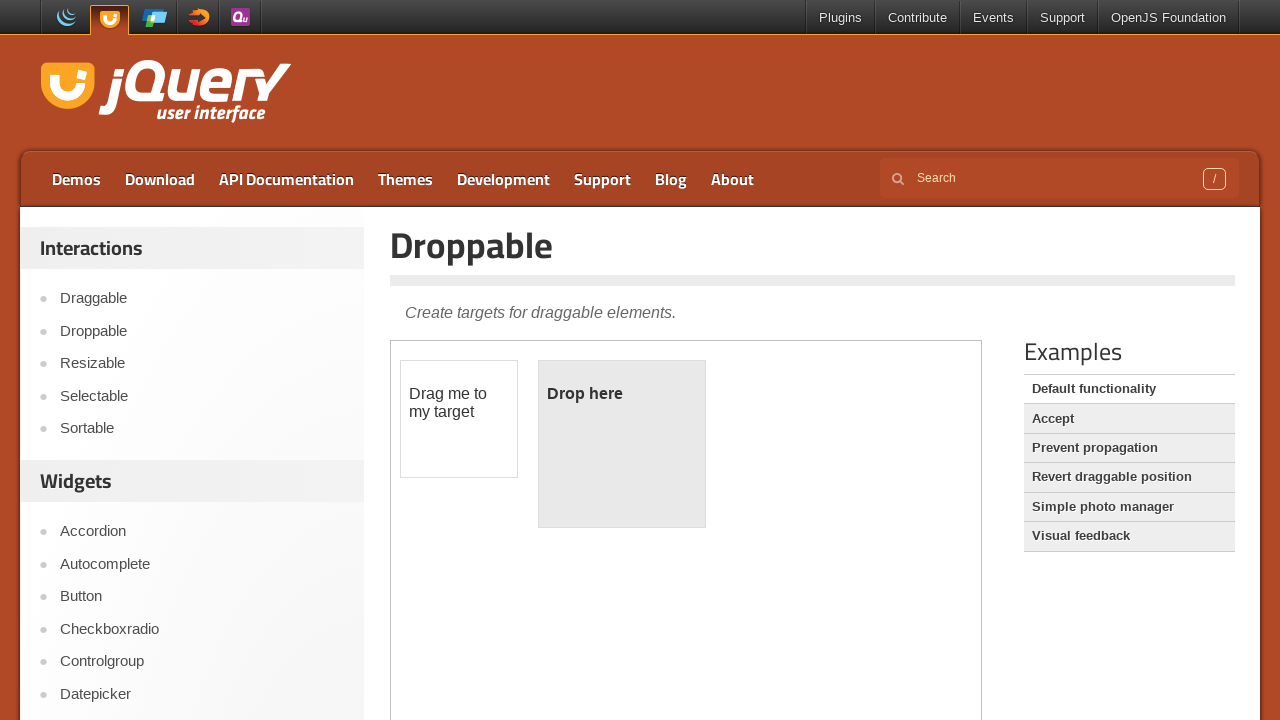

Located the iframe containing the droppable demo
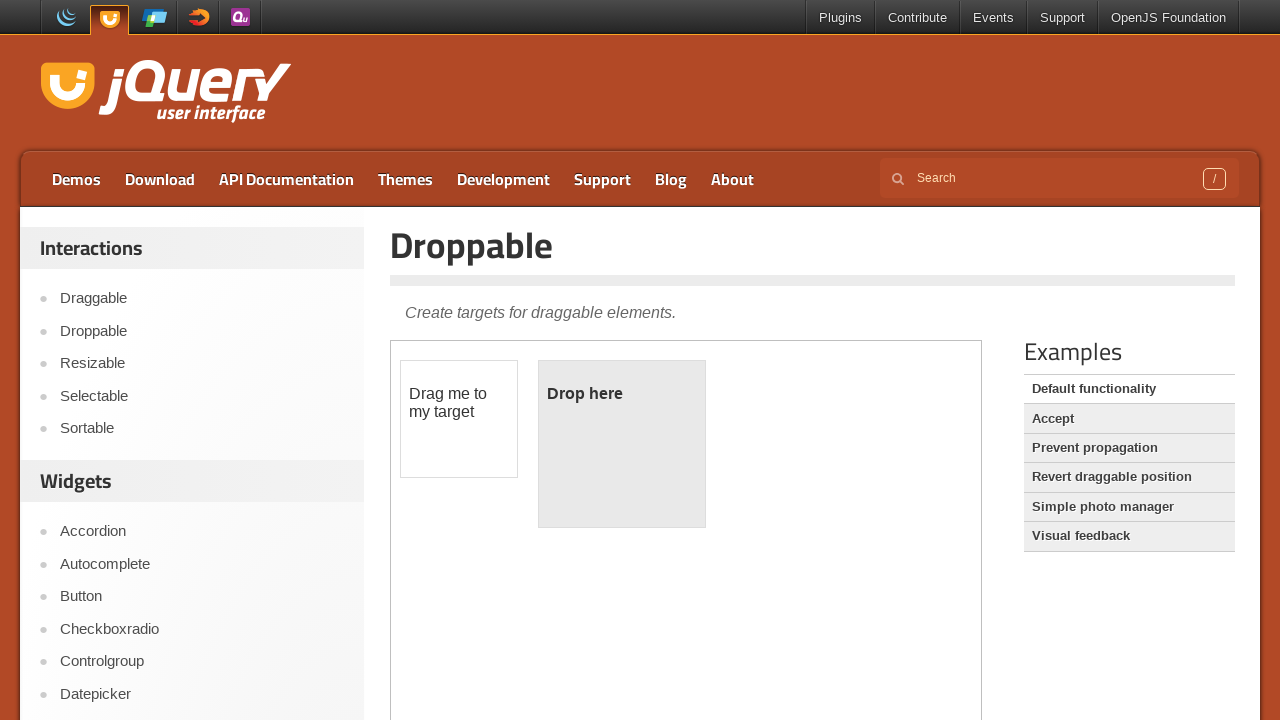

Located the draggable element
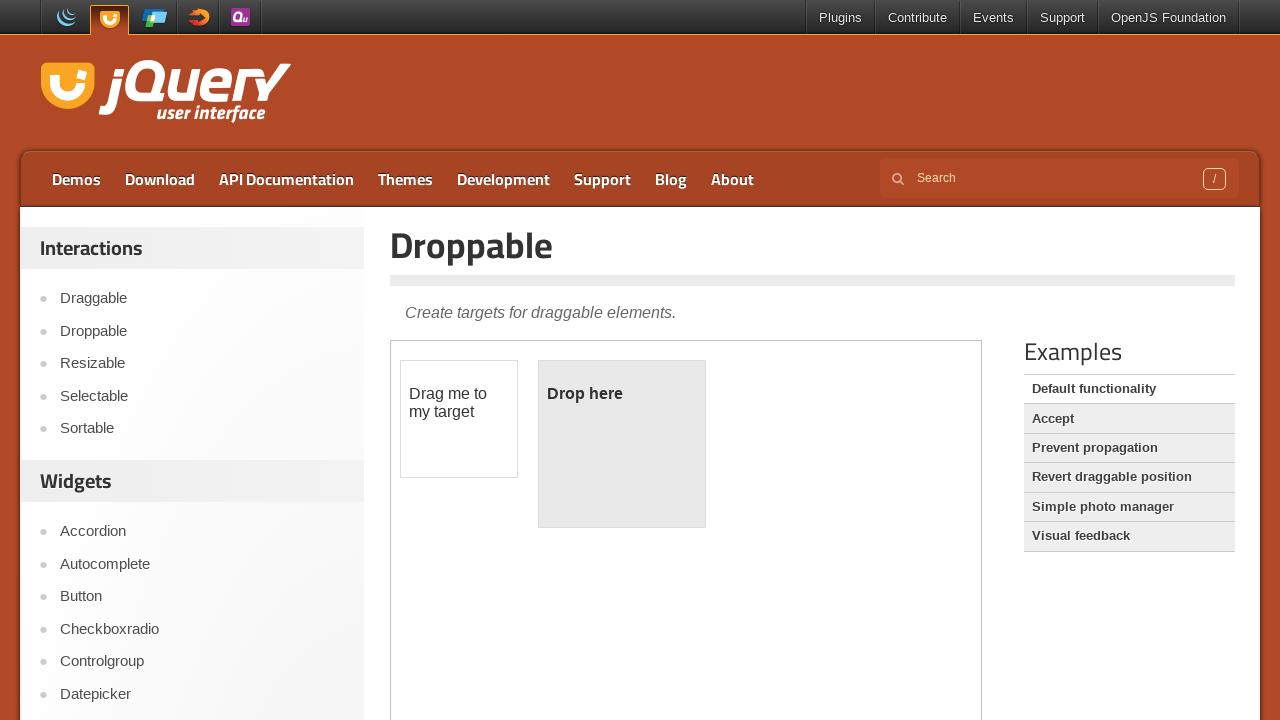

Located the droppable target element
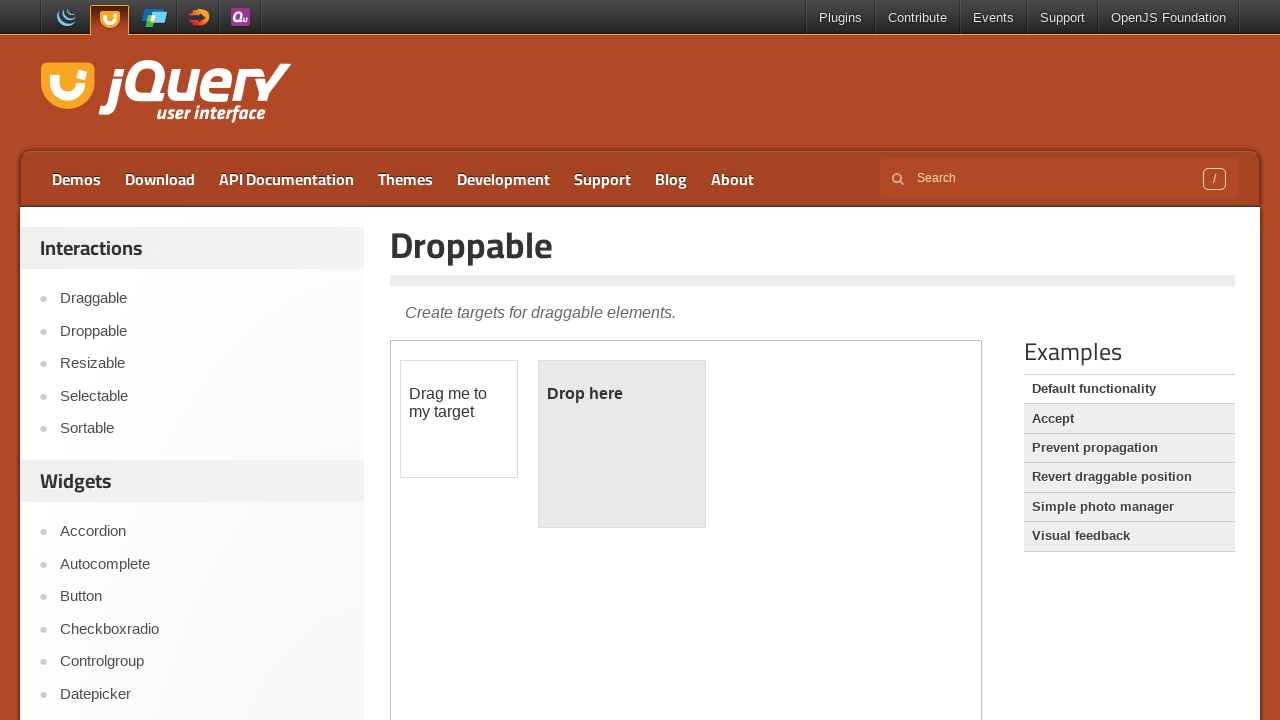

Dragged element from source to target location at (622, 444)
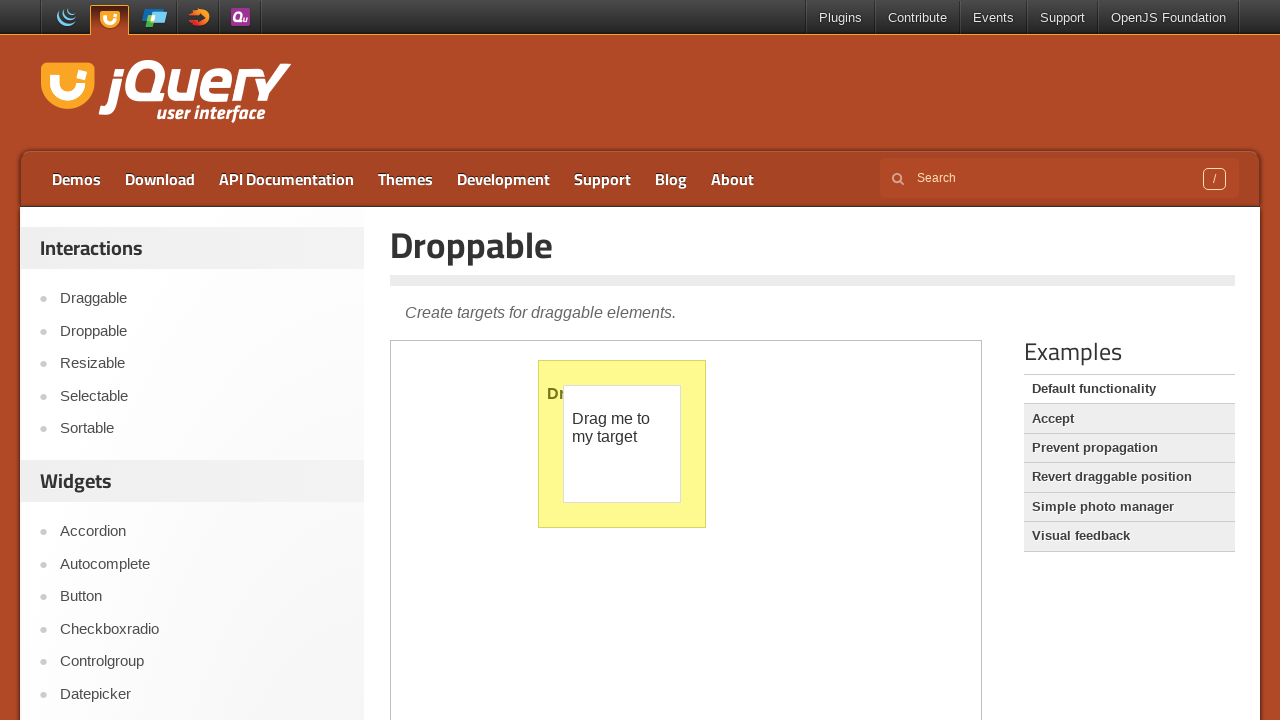

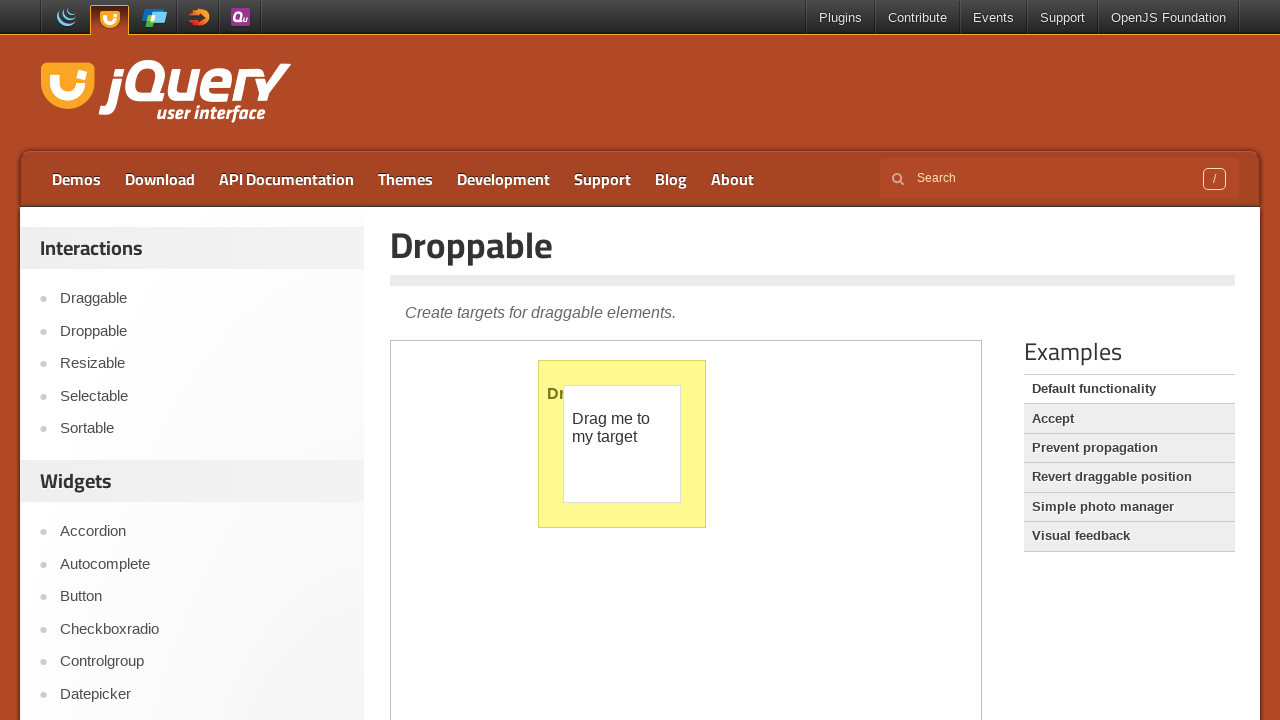